Tests clearing the complete state of all items by checking and unchecking toggle-all

Starting URL: https://demo.playwright.dev/todomvc

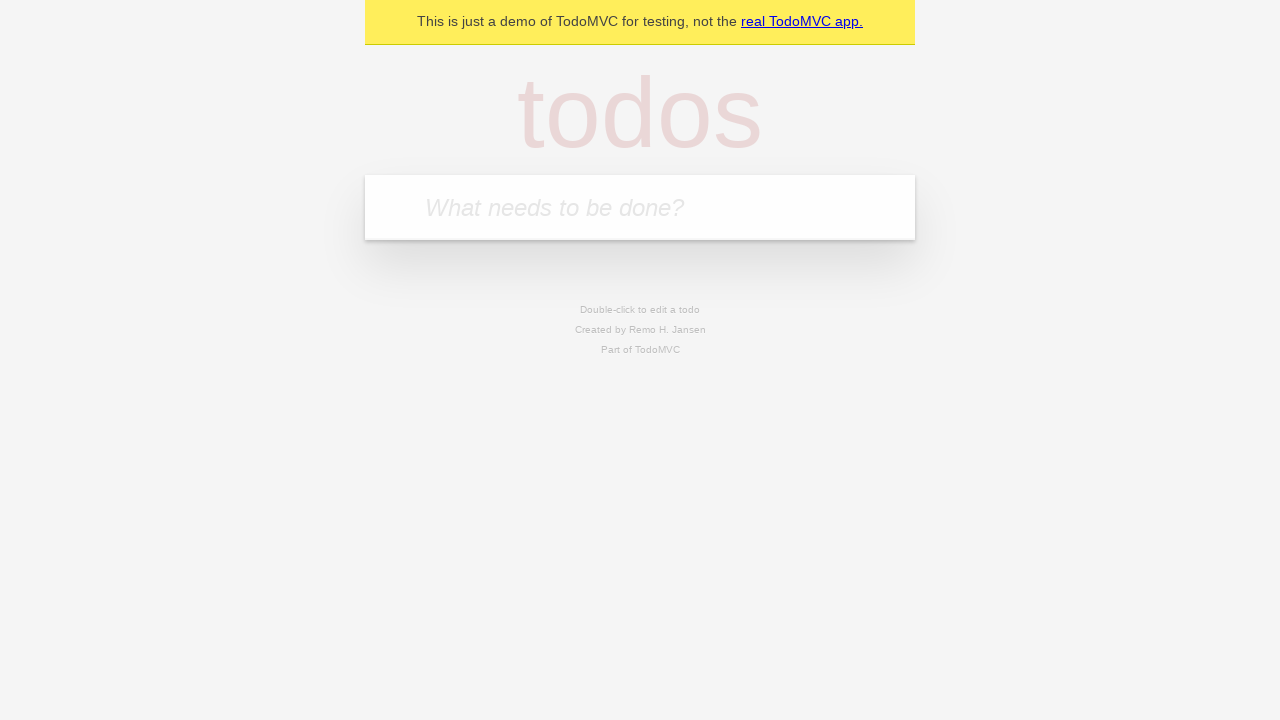

Filled first todo field with 'buy some cheese' on .new-todo
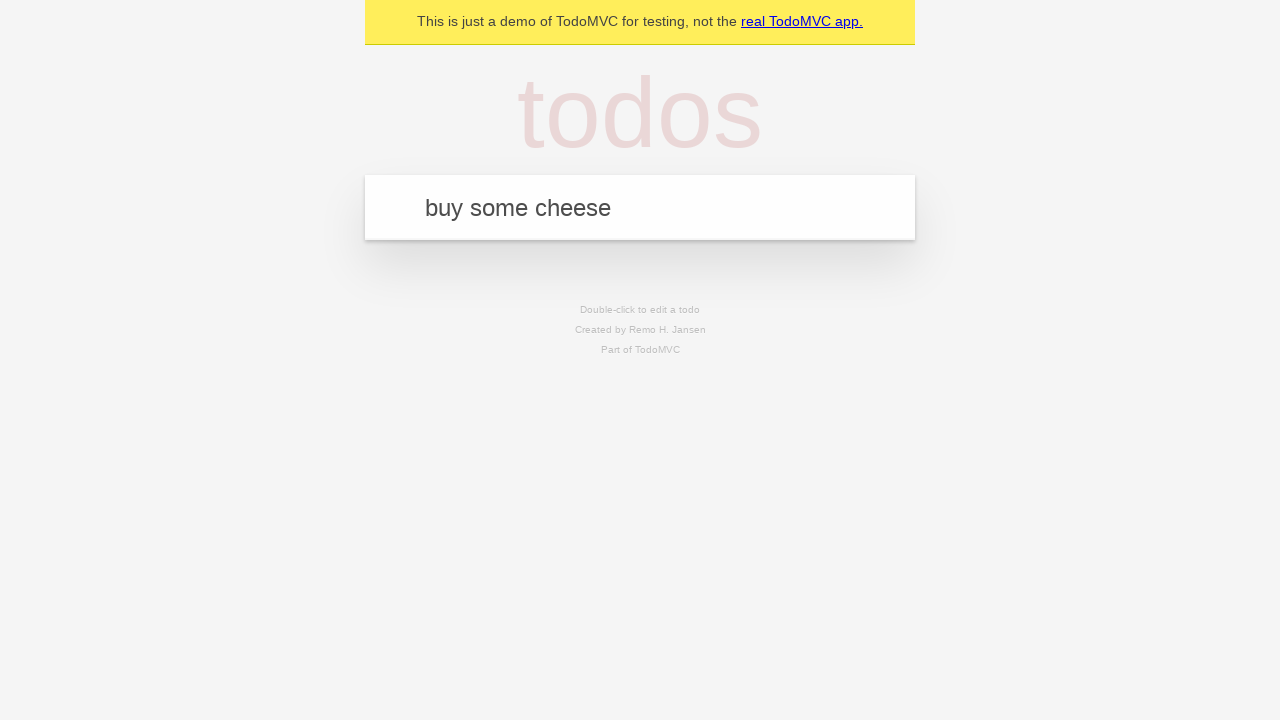

Pressed Enter to add first todo item on .new-todo
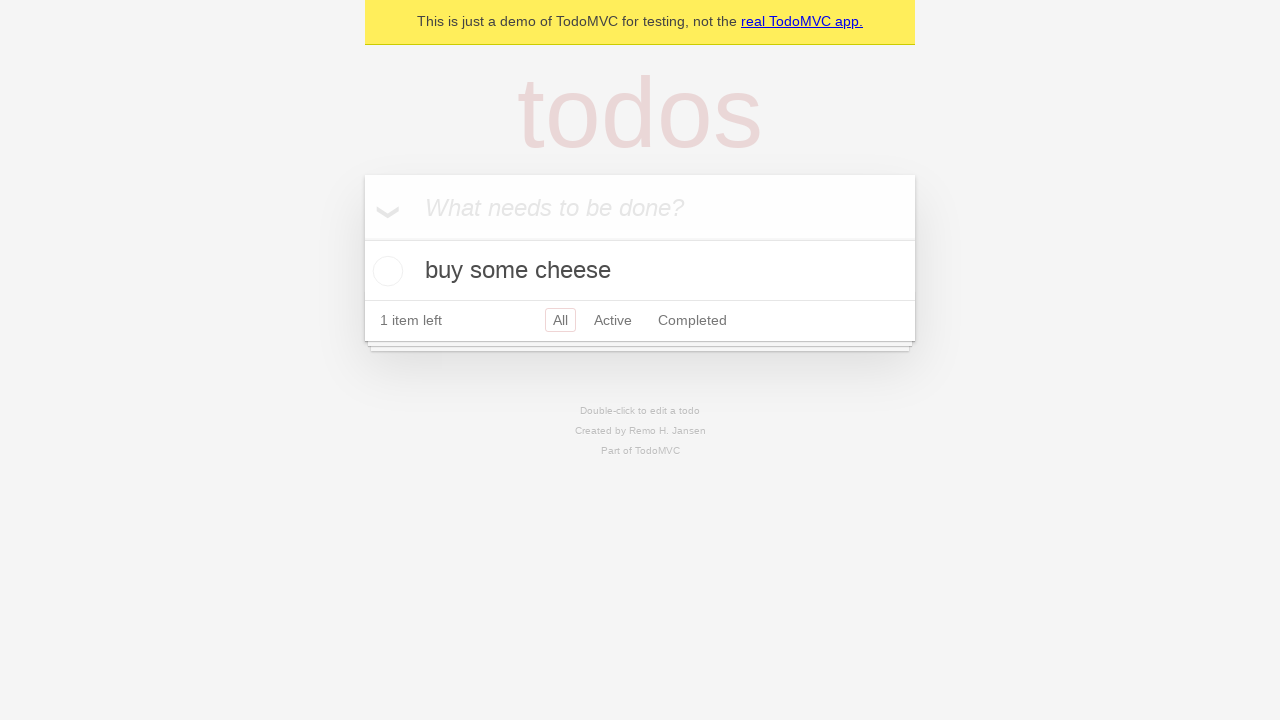

Filled second todo field with 'feed the cat' on .new-todo
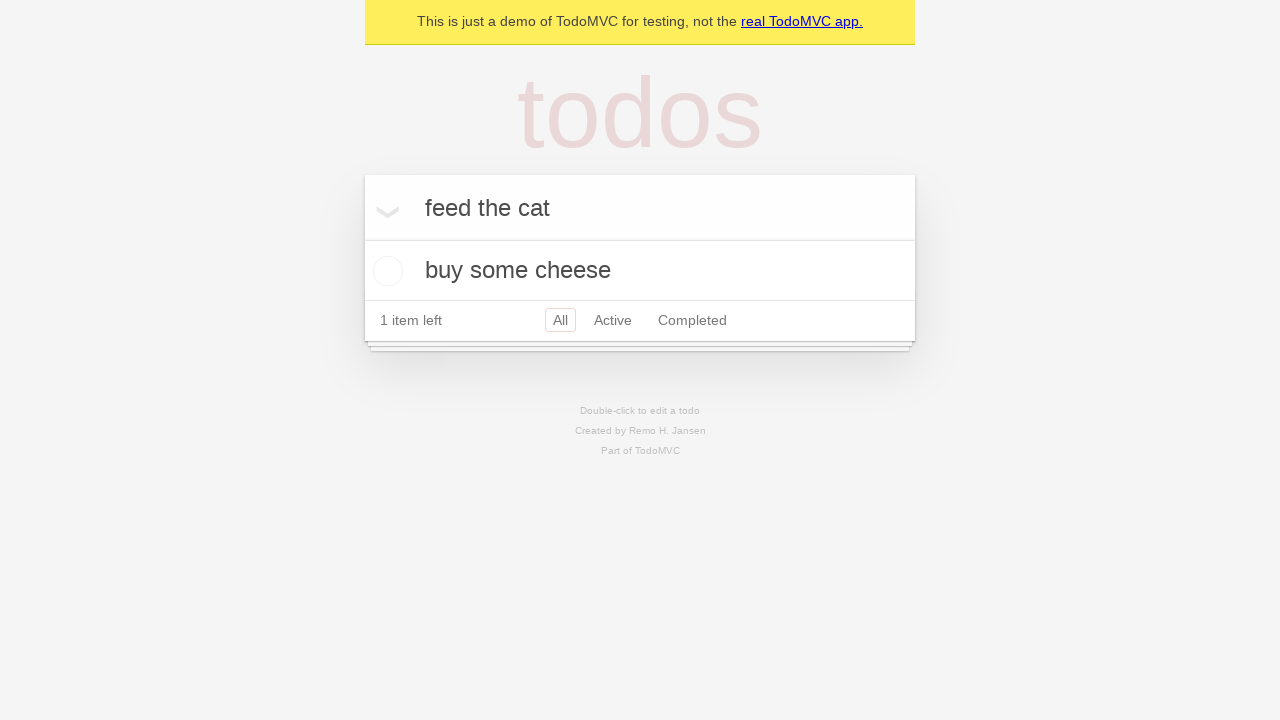

Pressed Enter to add second todo item on .new-todo
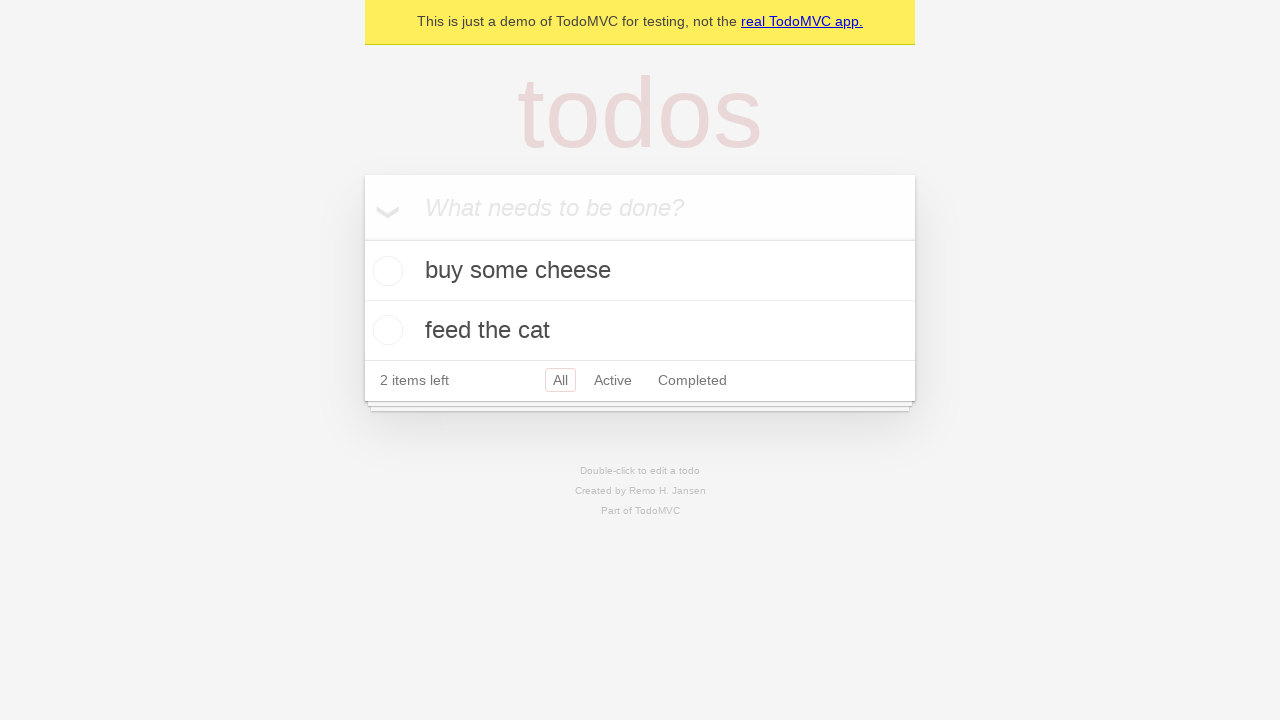

Filled third todo field with 'book a doctors appointment' on .new-todo
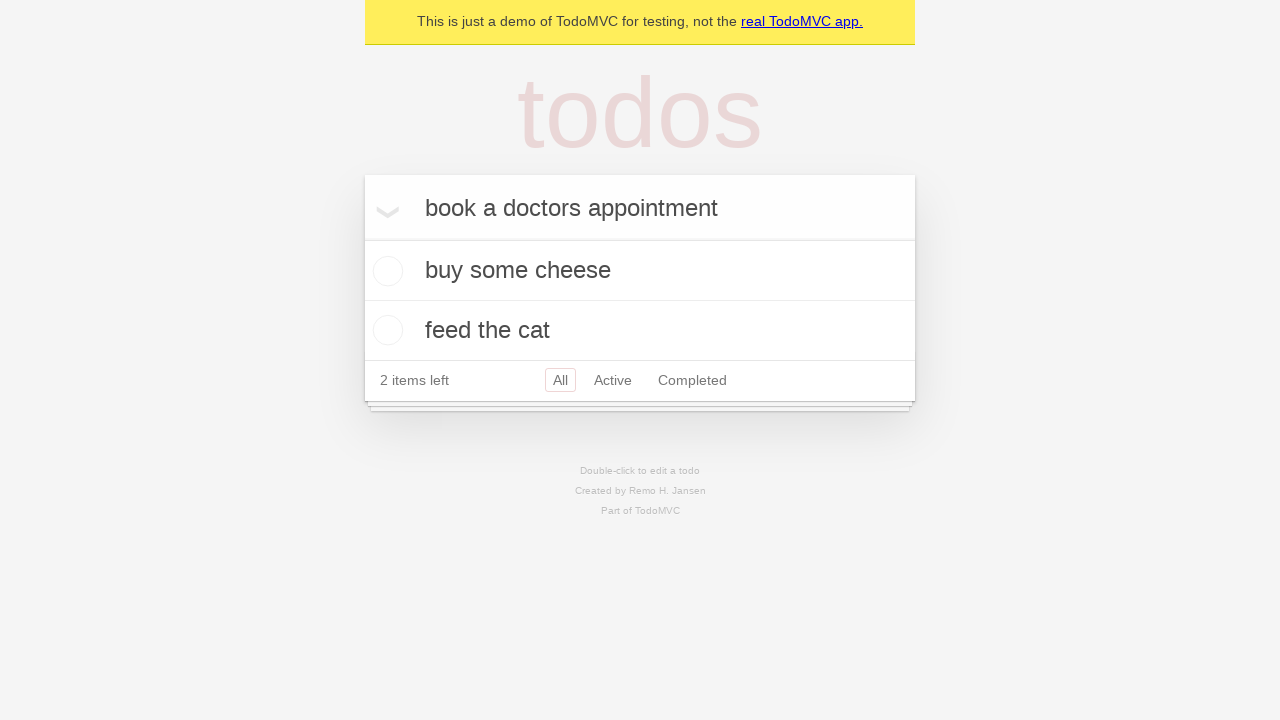

Pressed Enter to add third todo item on .new-todo
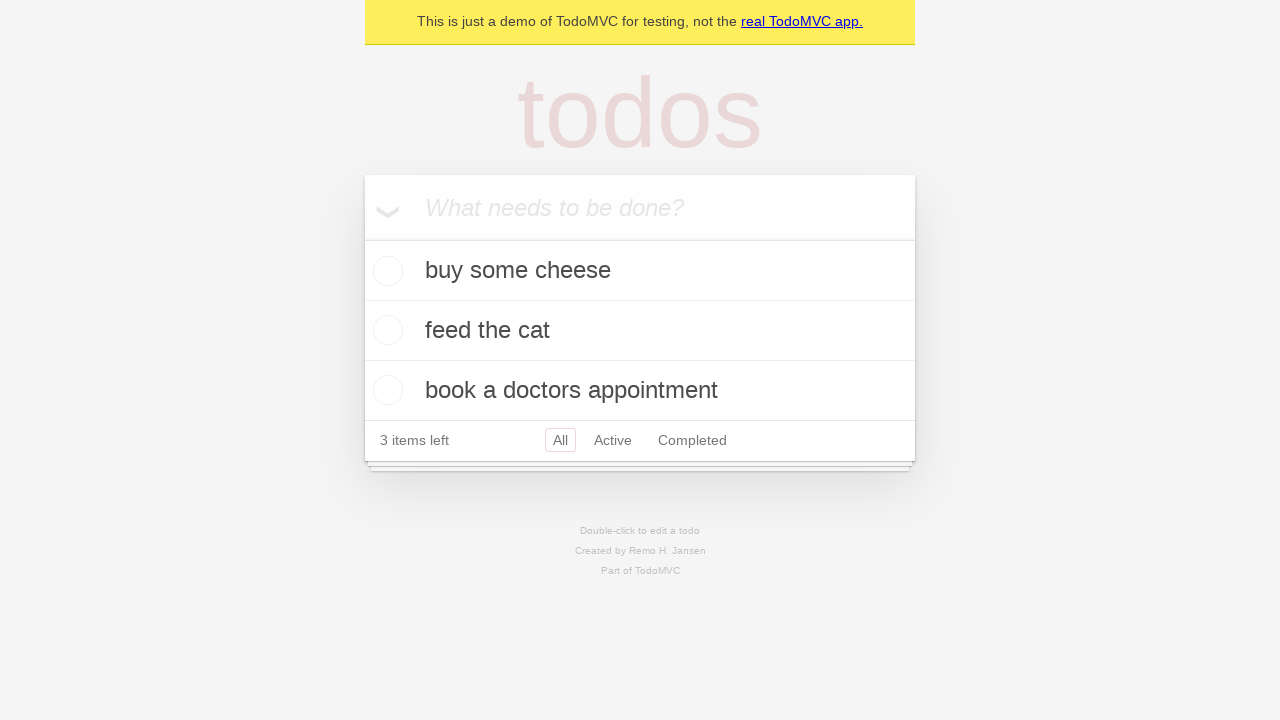

Waited for all three todo items to be visible in the list
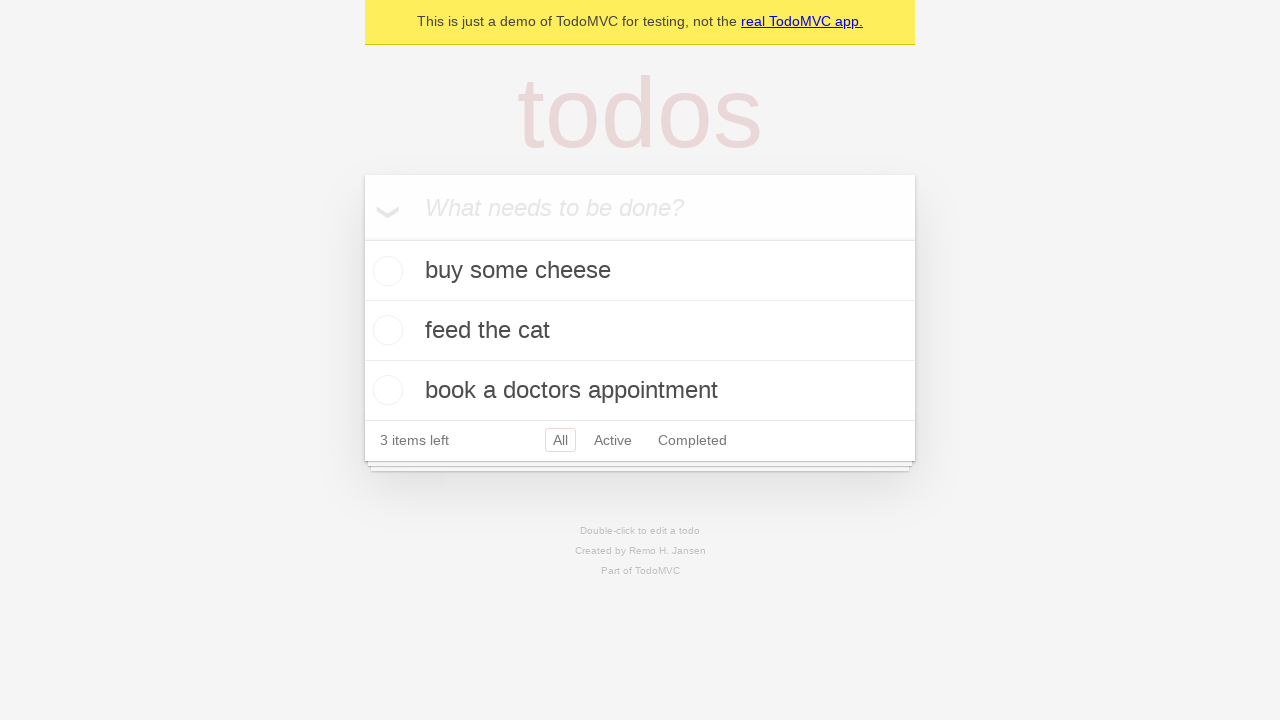

Checked toggle-all to mark all items as complete at (362, 238) on .toggle-all
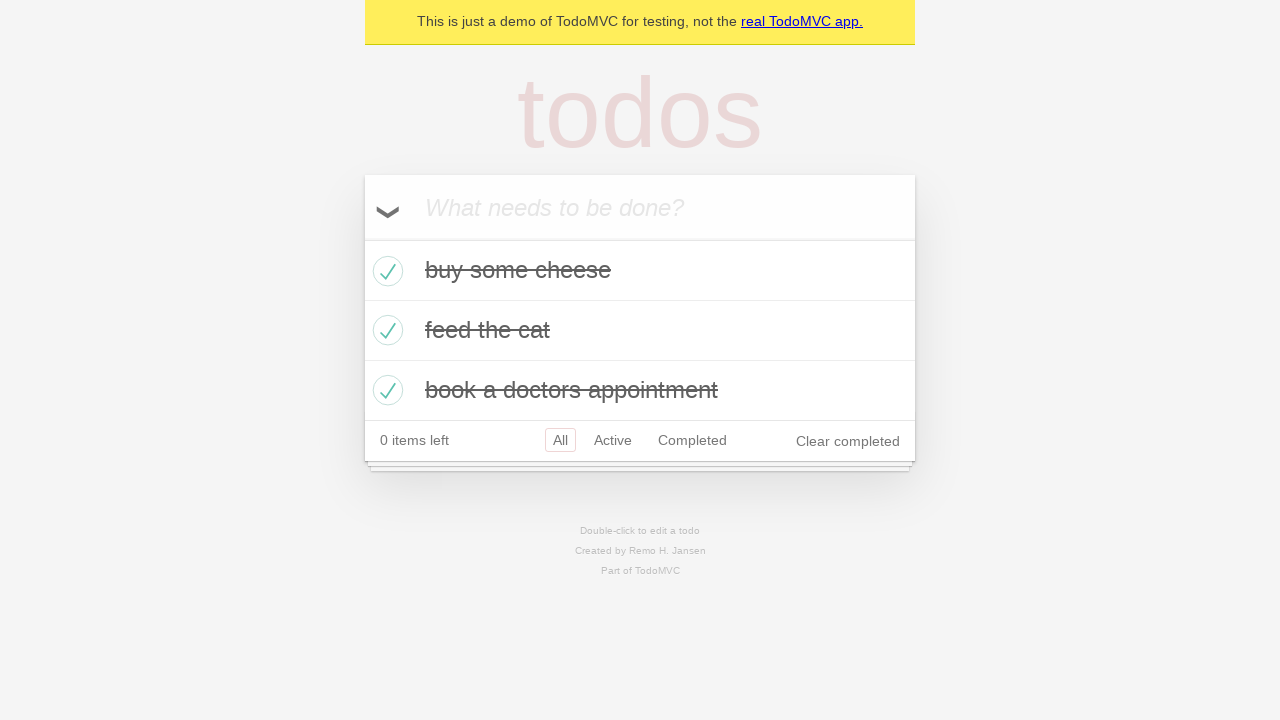

Unchecked toggle-all to clear complete state of all items at (362, 238) on .toggle-all
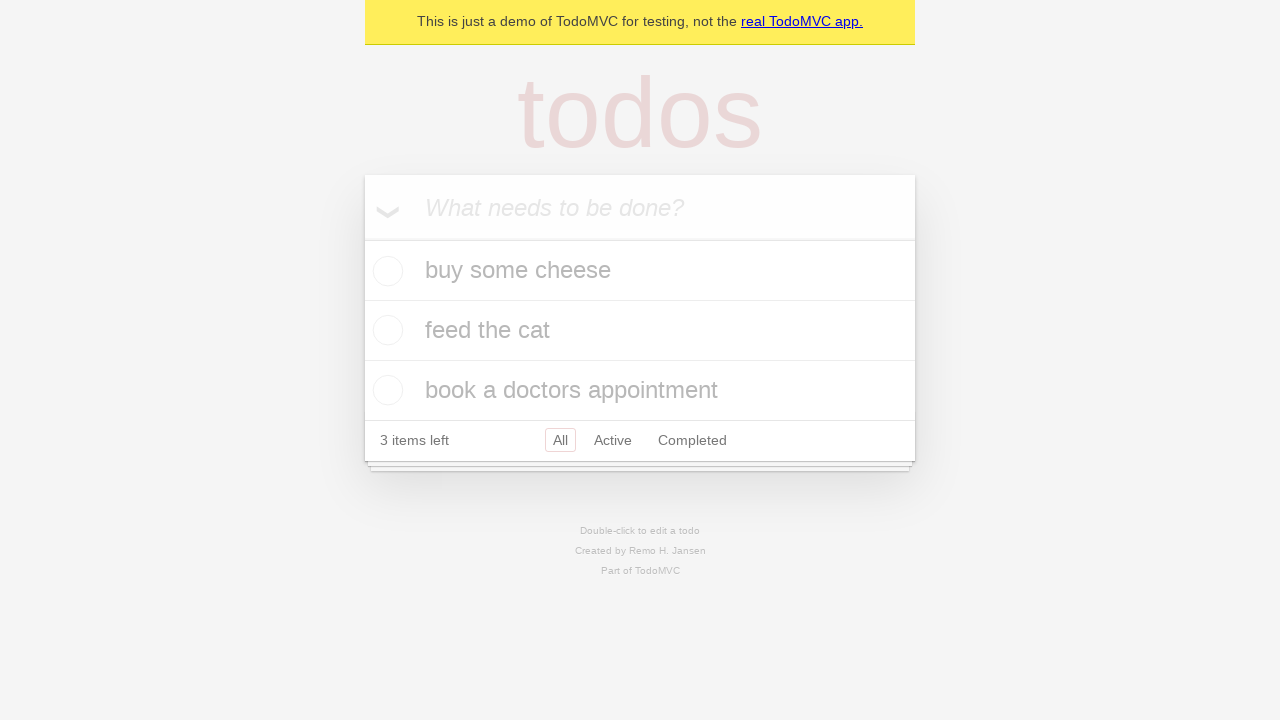

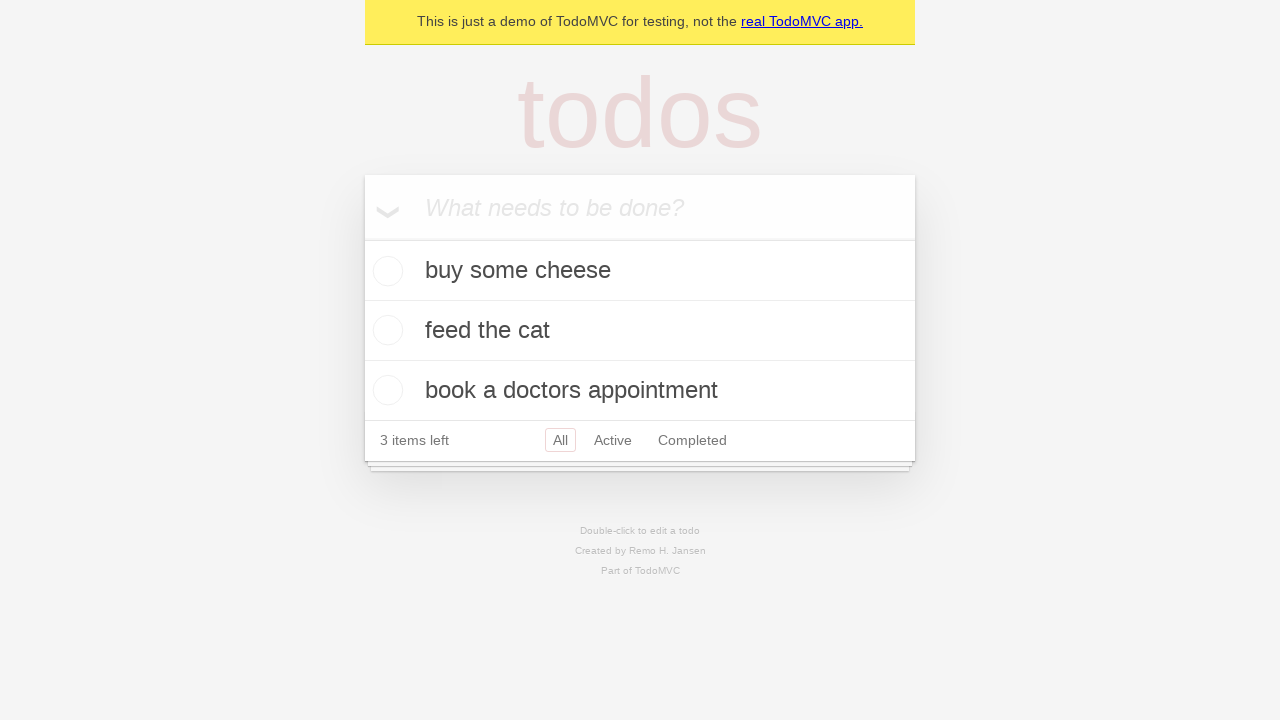